Navigates to a Viblo article and counts the number of anchor links on the page

Starting URL: https://viblo.asia/p/tim-hieu-ve-sonarqube-924lJEPzZPM

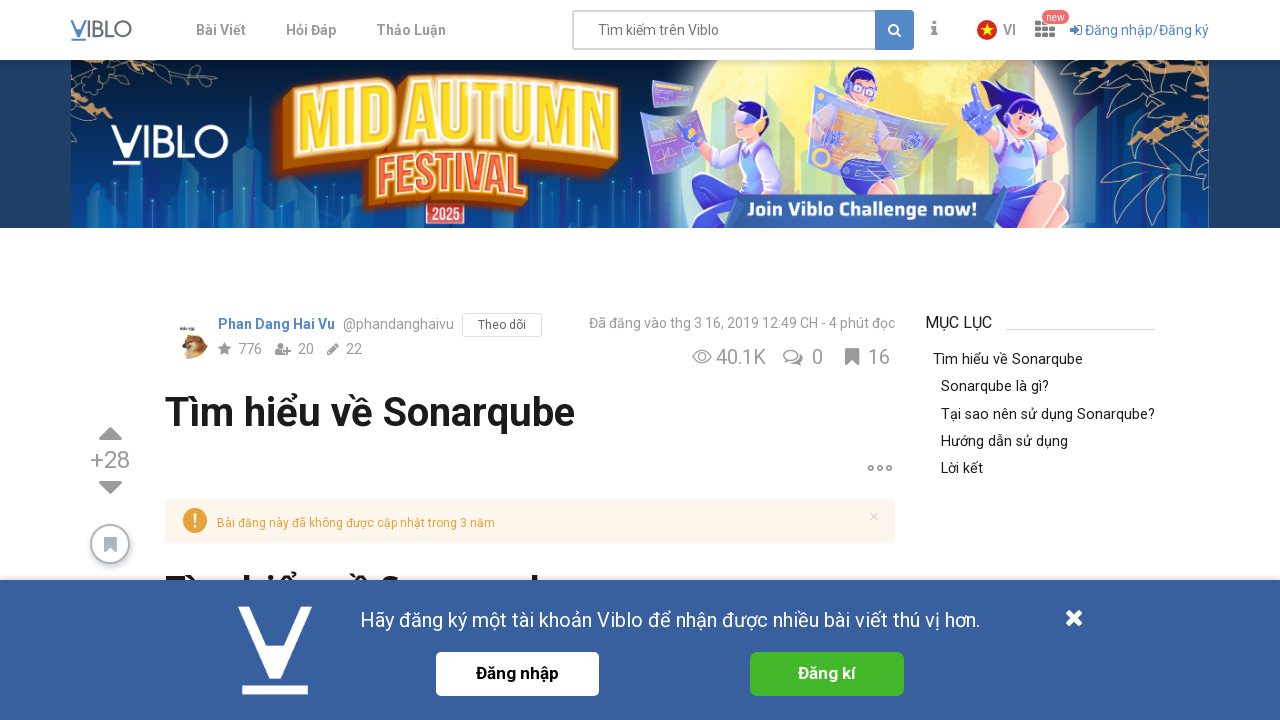

Navigated to Viblo article about SonarQube
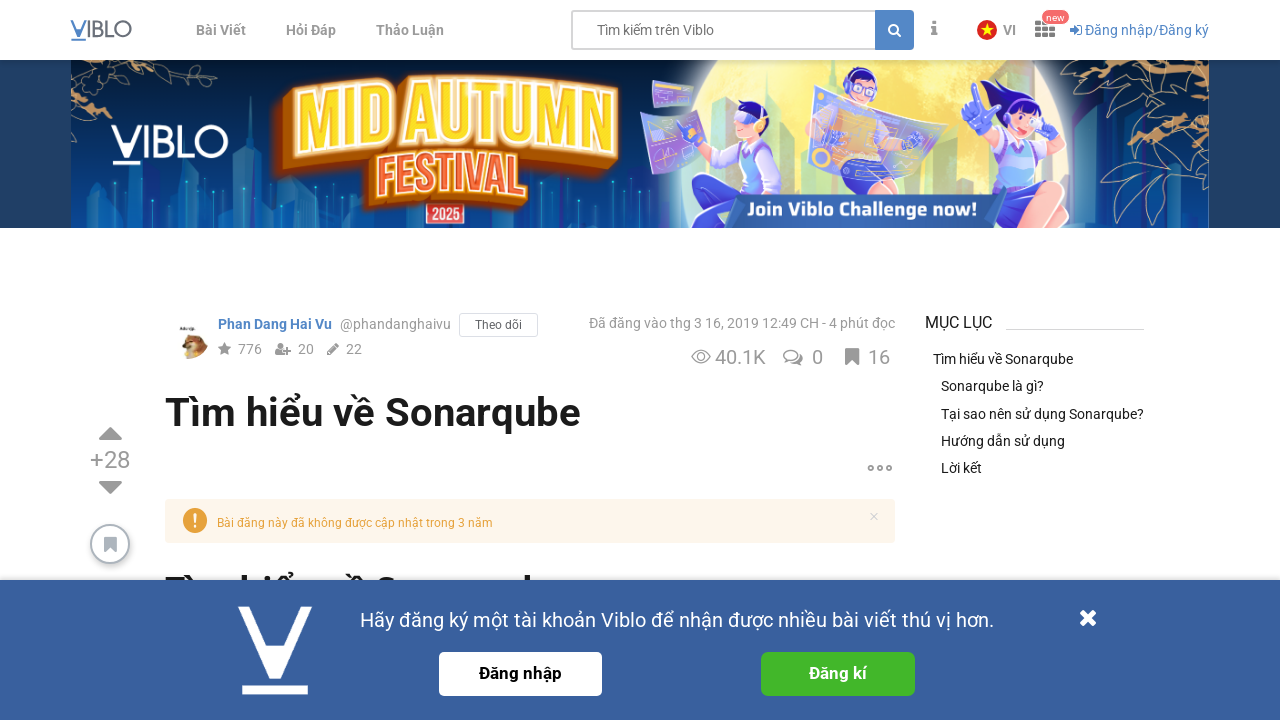

Waited for anchor links to load on the page
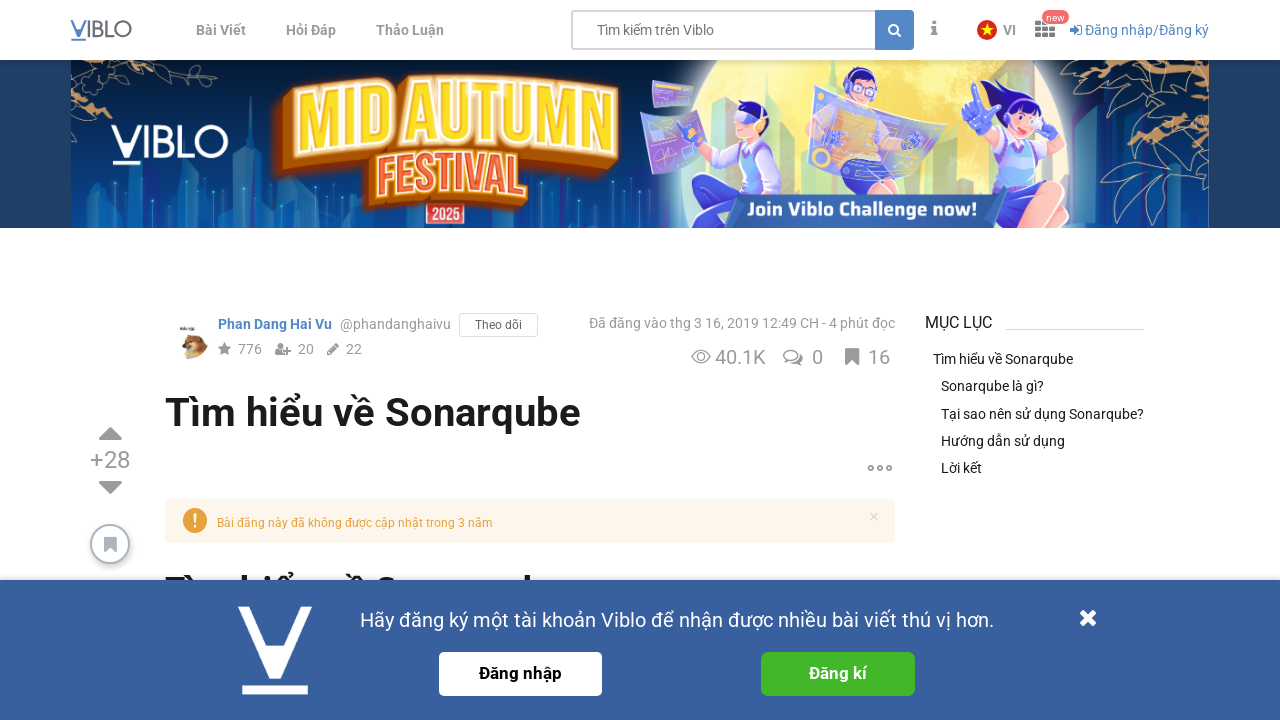

Found 180 anchor links on the page
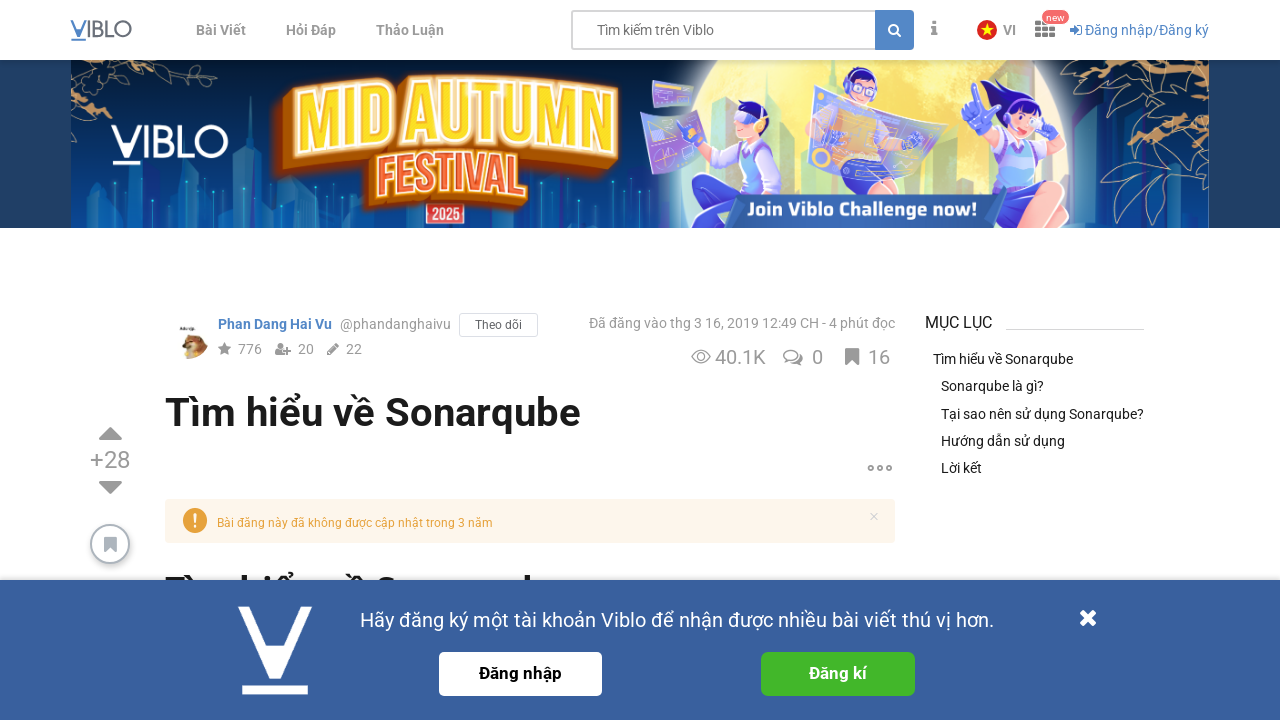

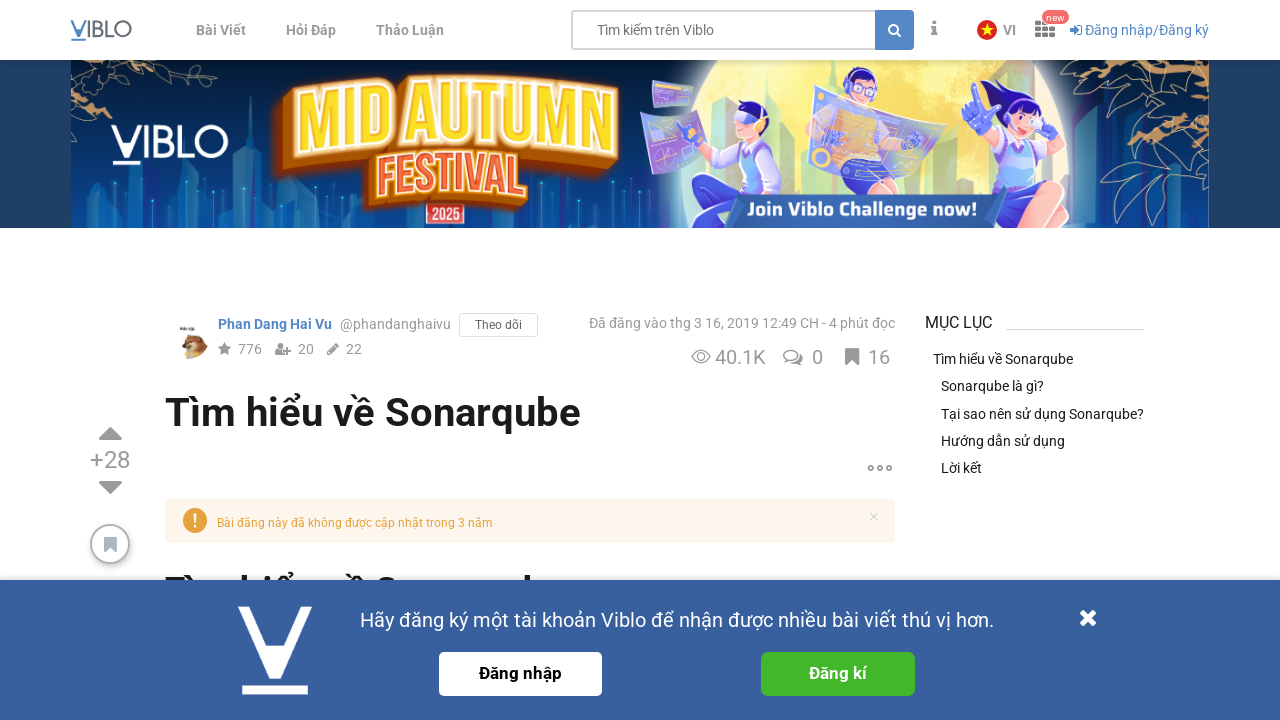